Tests dropdown selection using Playwright's built-in select_option method to choose "Option 1" by visible text and verifies the selection.

Starting URL: https://the-internet.herokuapp.com/dropdown

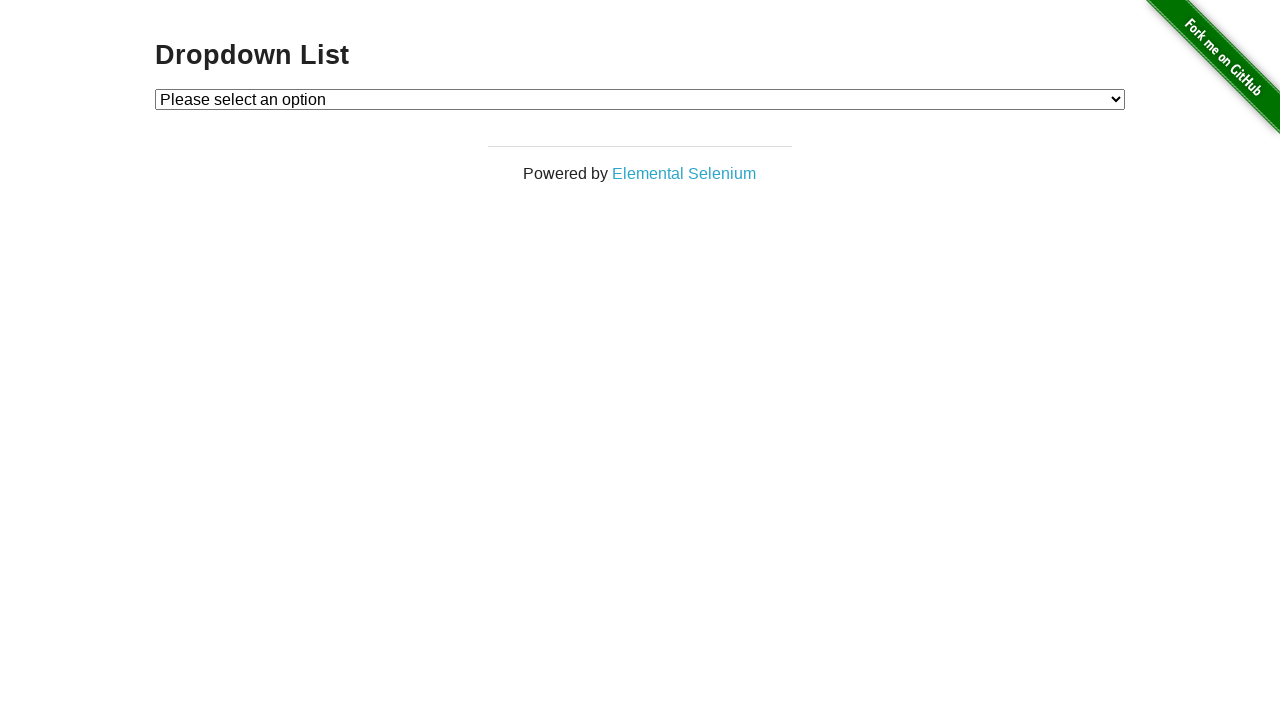

Located dropdown element with id 'dropdown'
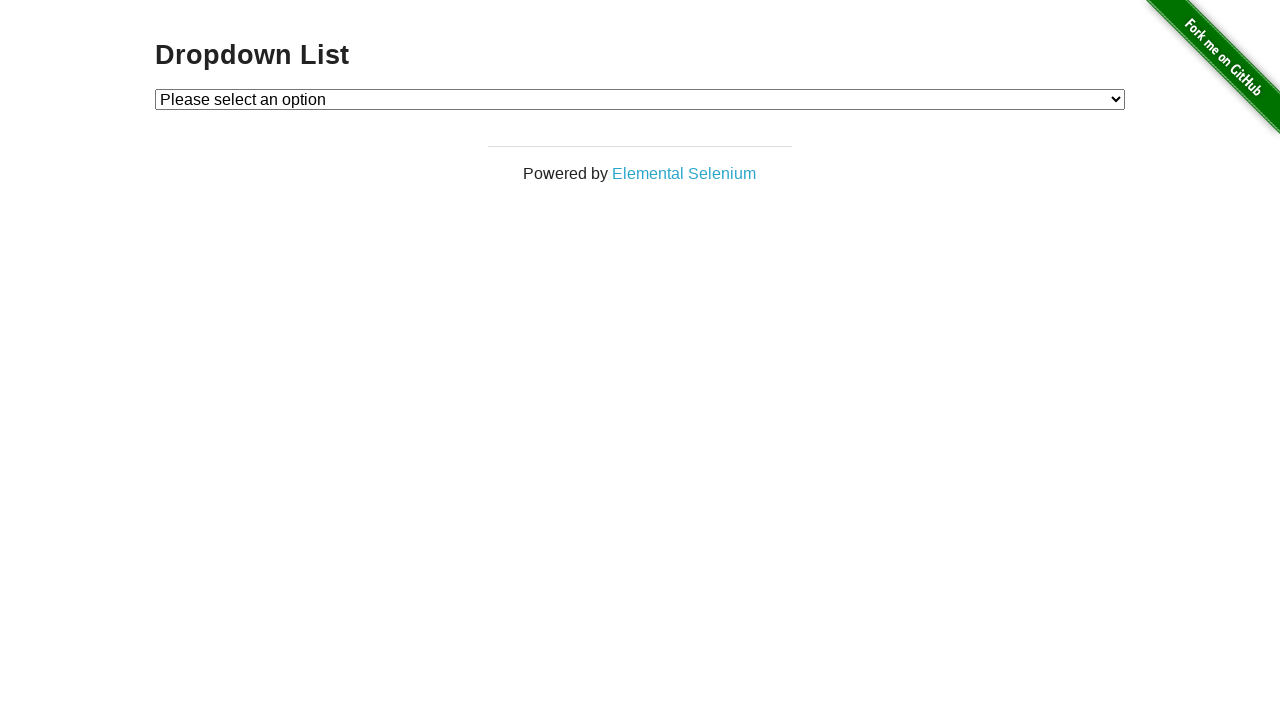

Selected 'Option 1' from dropdown using visible text on #dropdown
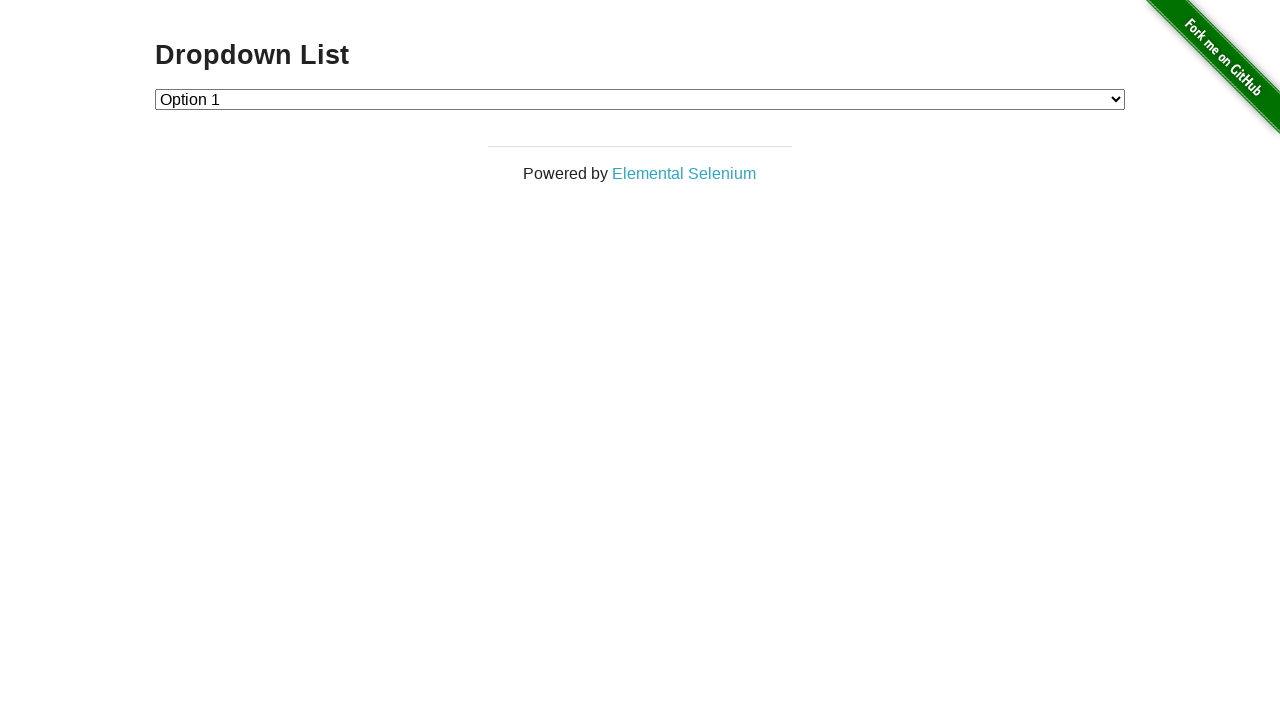

Retrieved text content of selected option
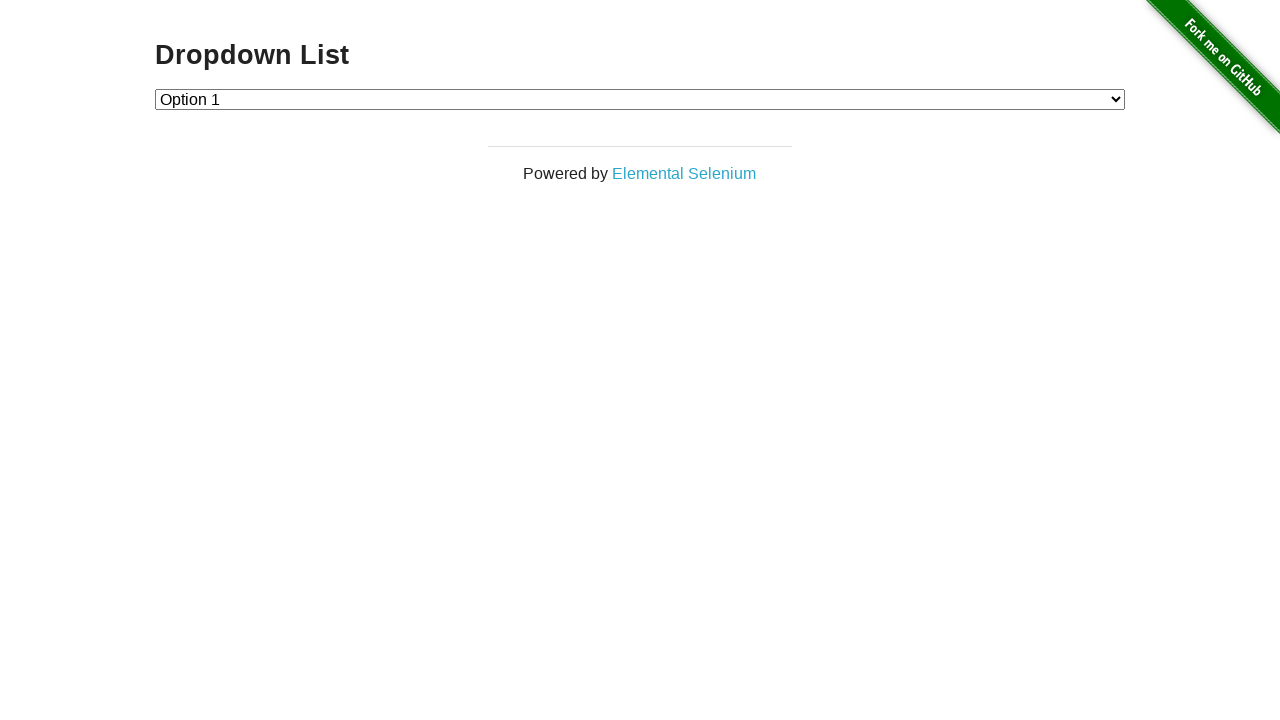

Verified that selected option text equals 'Option 1'
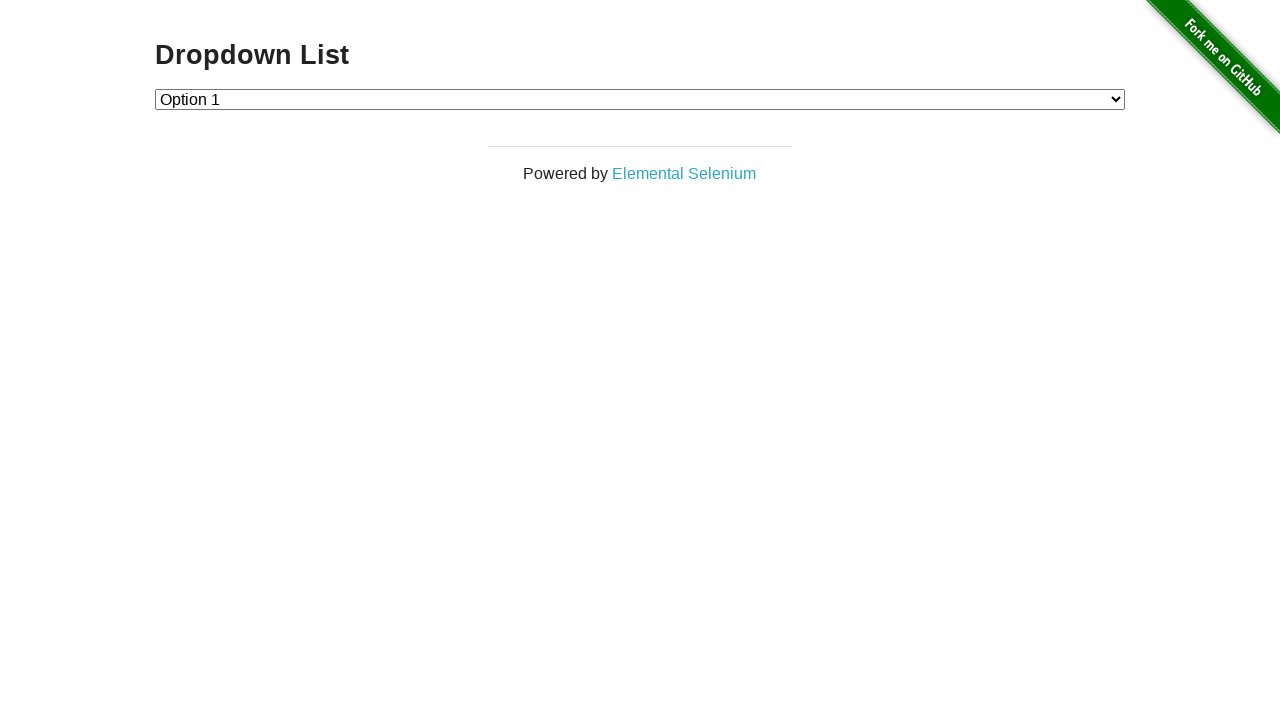

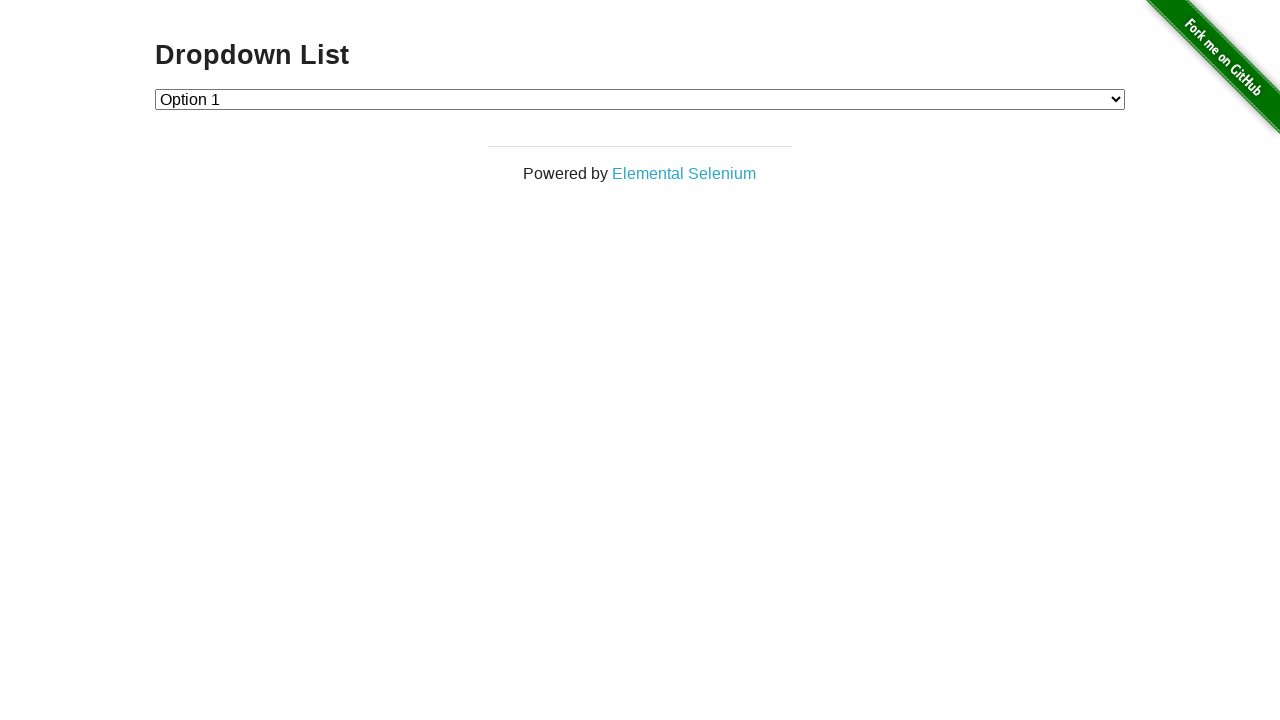